Tests visibility toggling of an element by clicking a hide button and verifying the element becomes hidden

Starting URL: http://www.rahulshettyacademy.com/AutomationPractice/

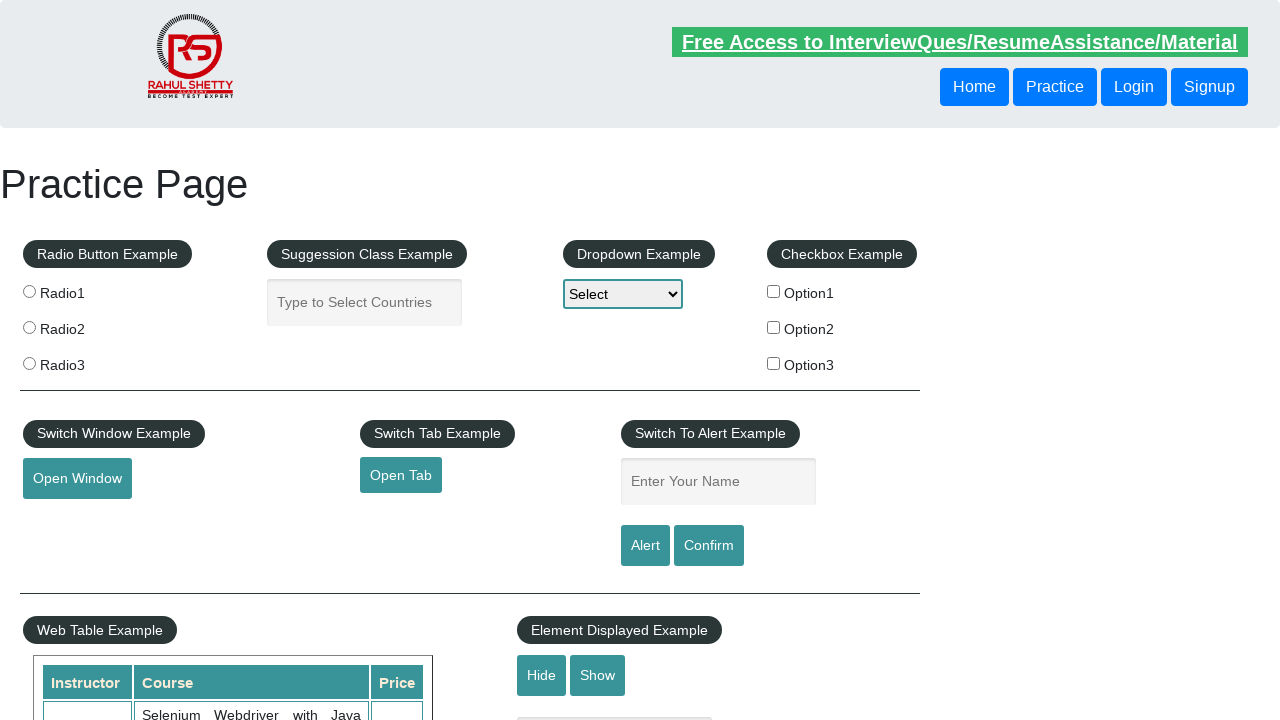

Verified that the text element is initially visible
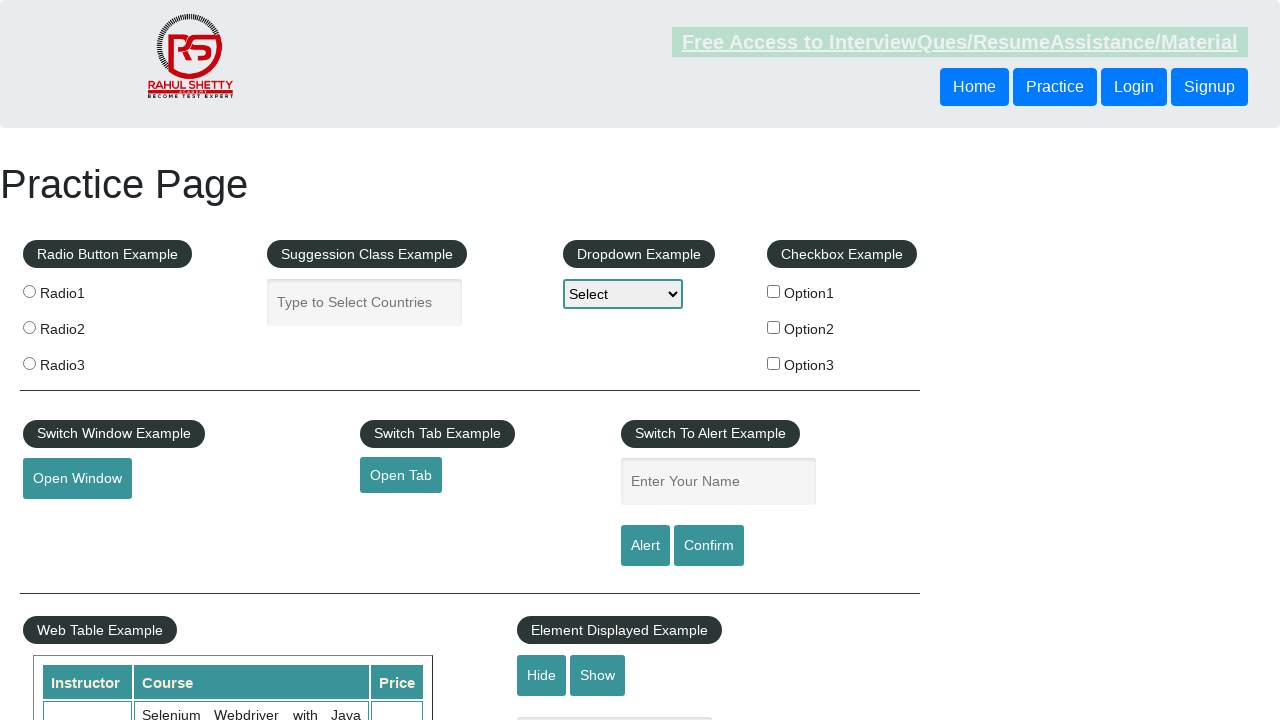

Clicked the hide button to hide the text element at (542, 675) on #hide-textbox
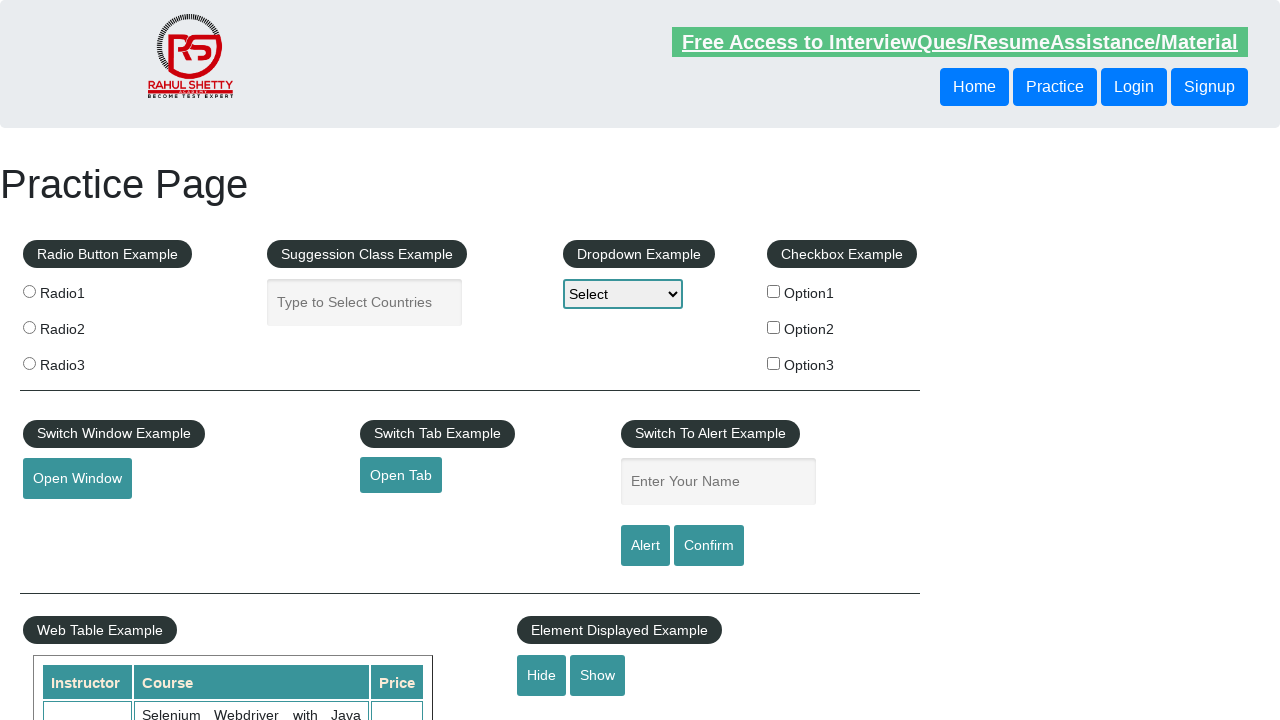

Verified that the text element is now hidden
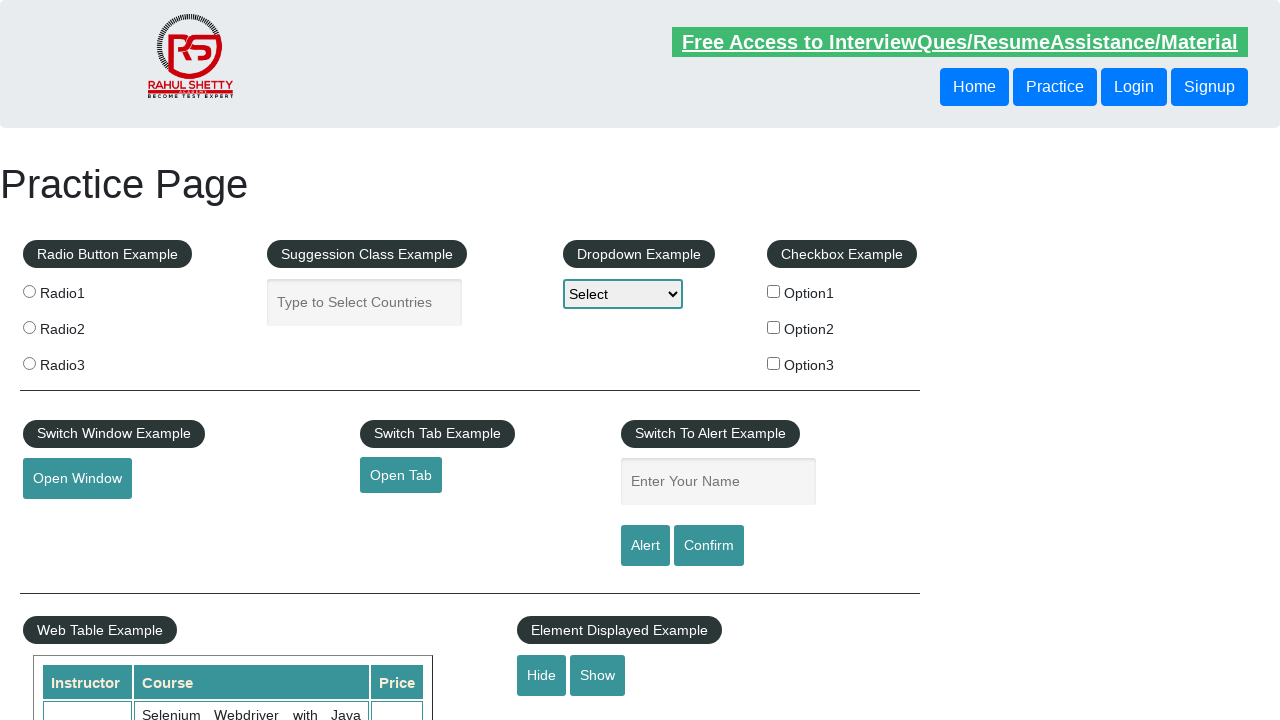

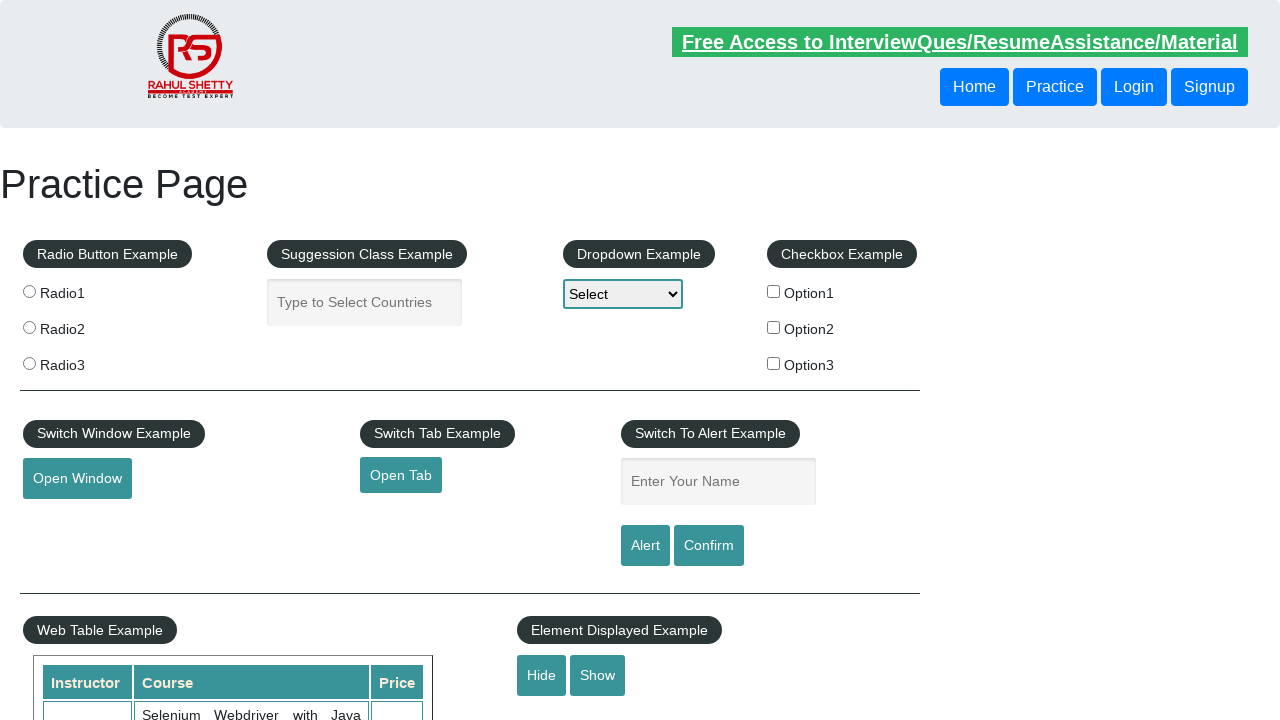